Tests password generator with empty master password field, fills site field, and verifies the page remains on password generator

Starting URL: http://angel.net/~nic/passwd.sha1.1a.html

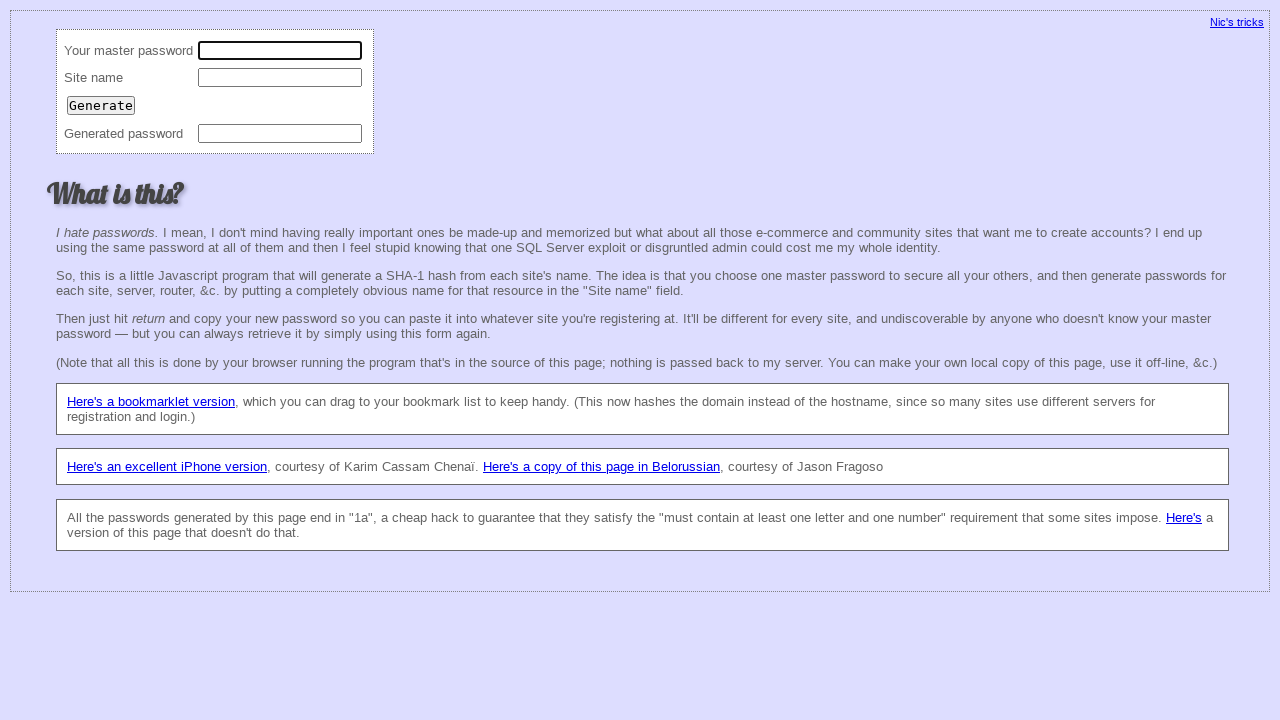

Navigated to password generator page
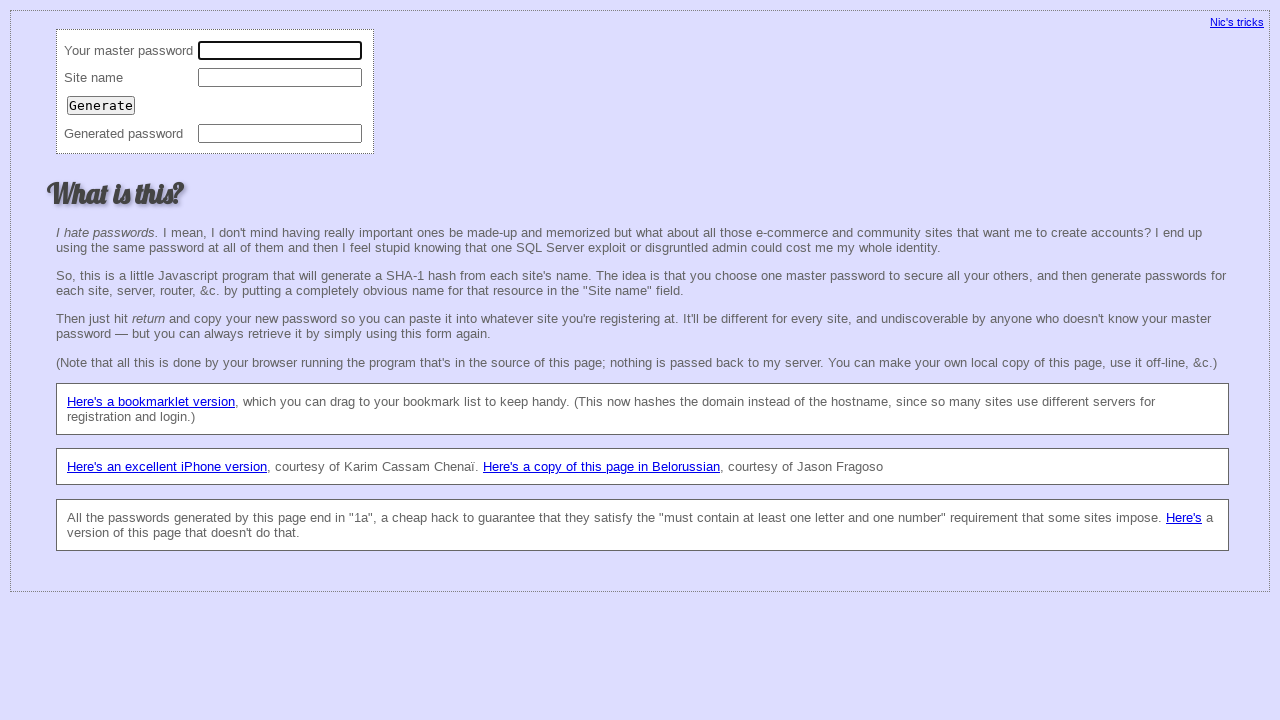

Cleared master password field (left empty) on input[name='master']
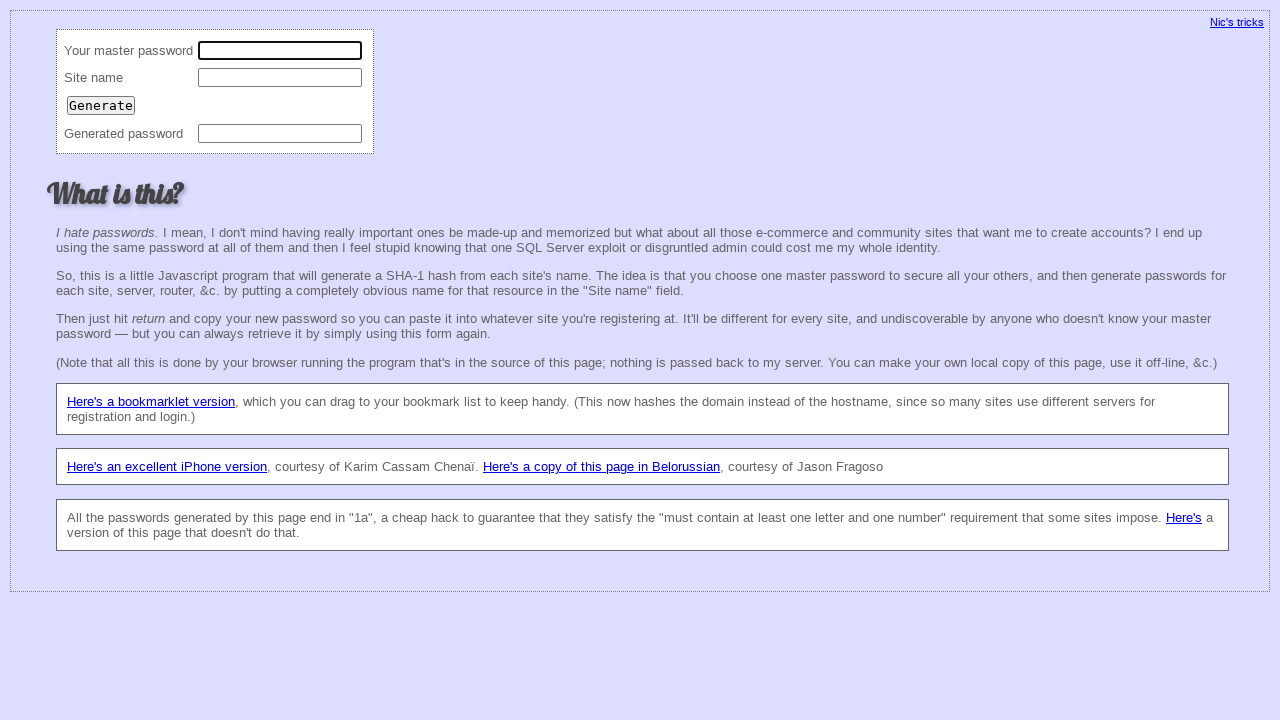

Filled site field with 'missile2013@yandex.ru' on input[name='site']
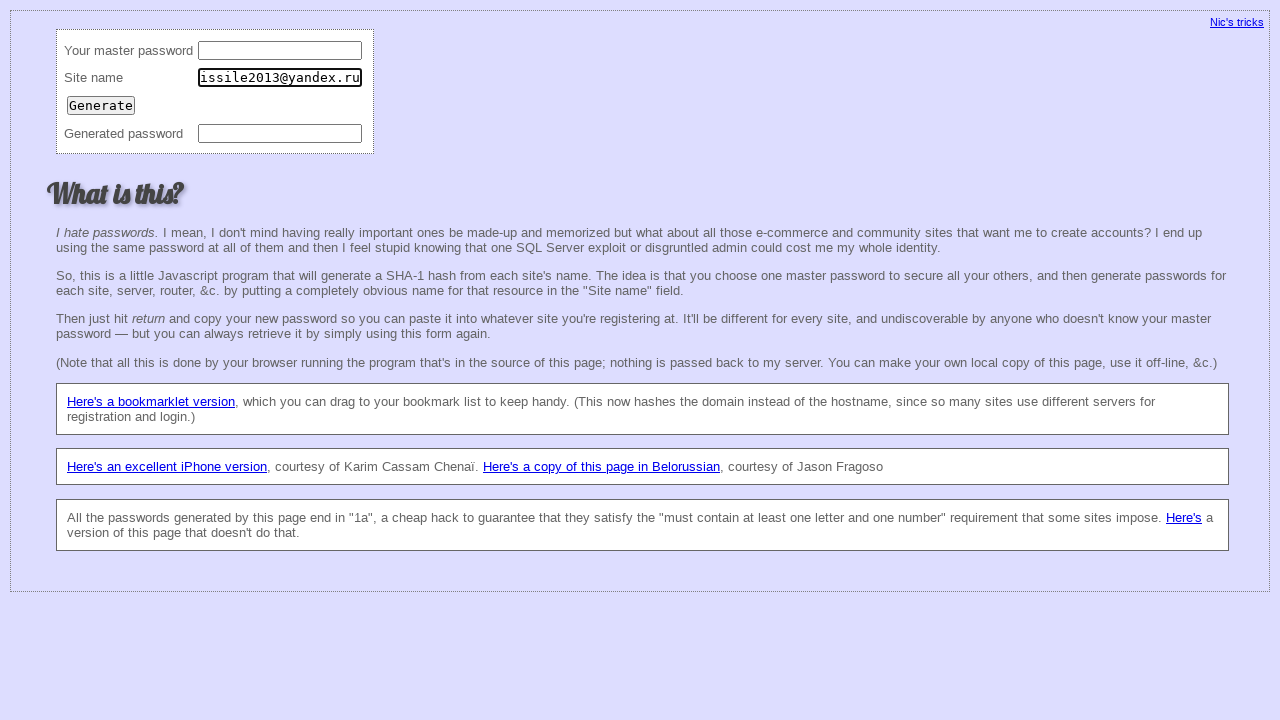

Waited 500ms to ensure actions complete
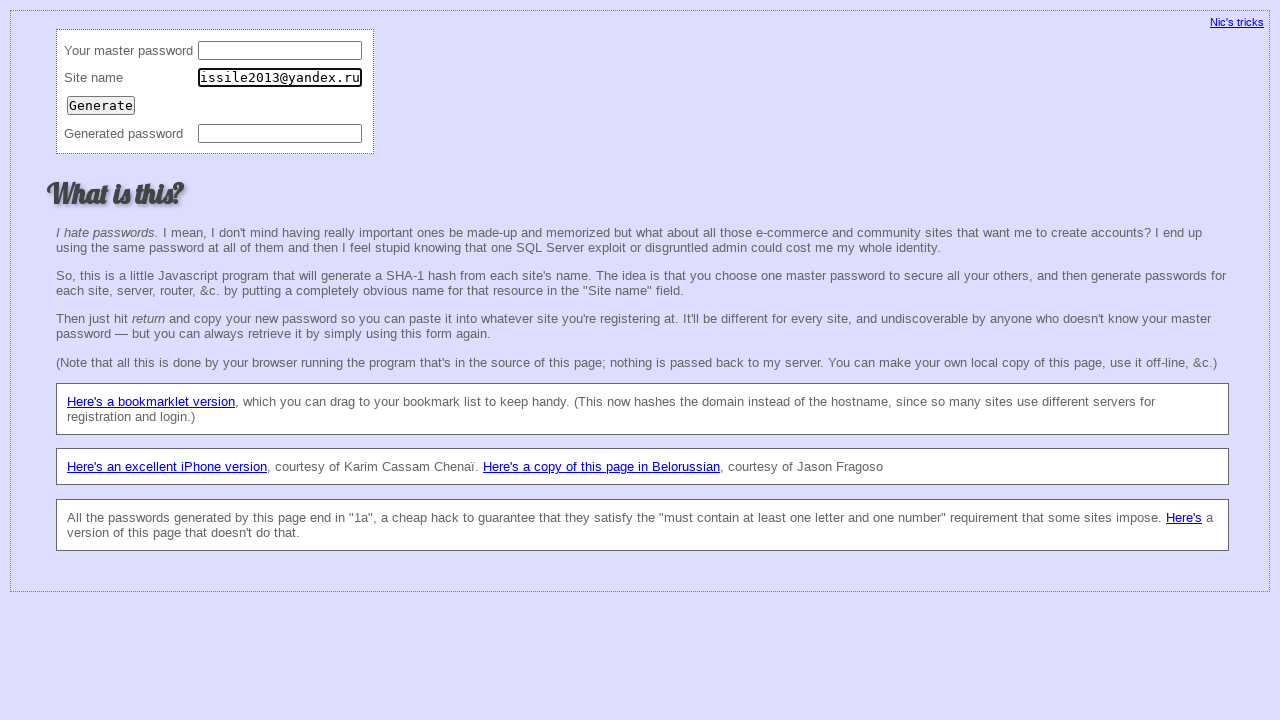

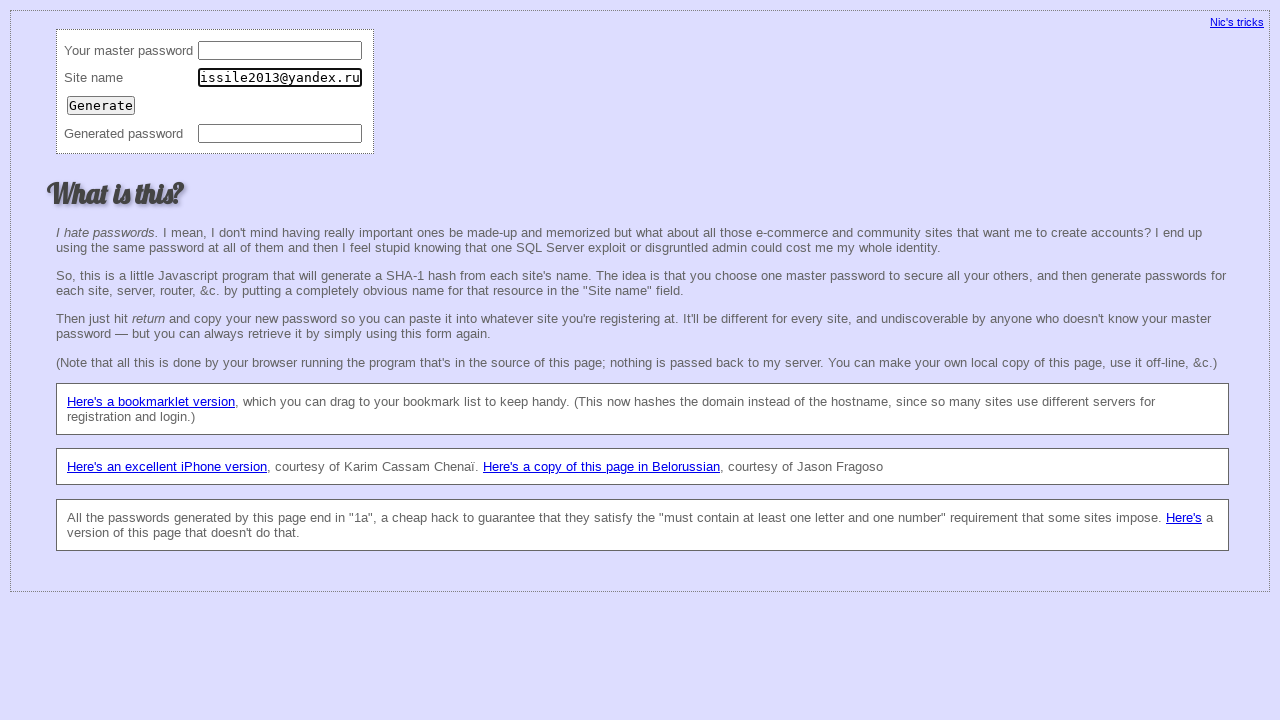